Selects options from dropdown menus including single and multi-select dropdowns

Starting URL: https://demoqa.com/select-menu

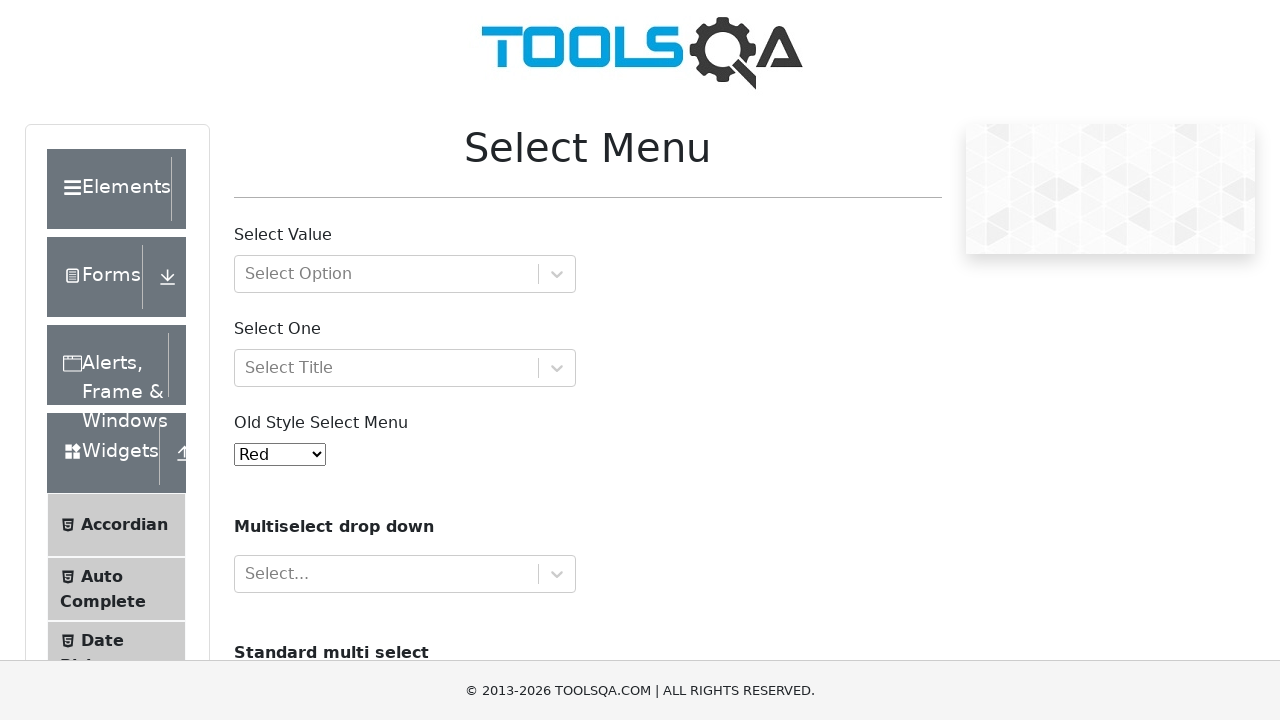

Selected option '4' from old style select menu on #oldSelectMenu
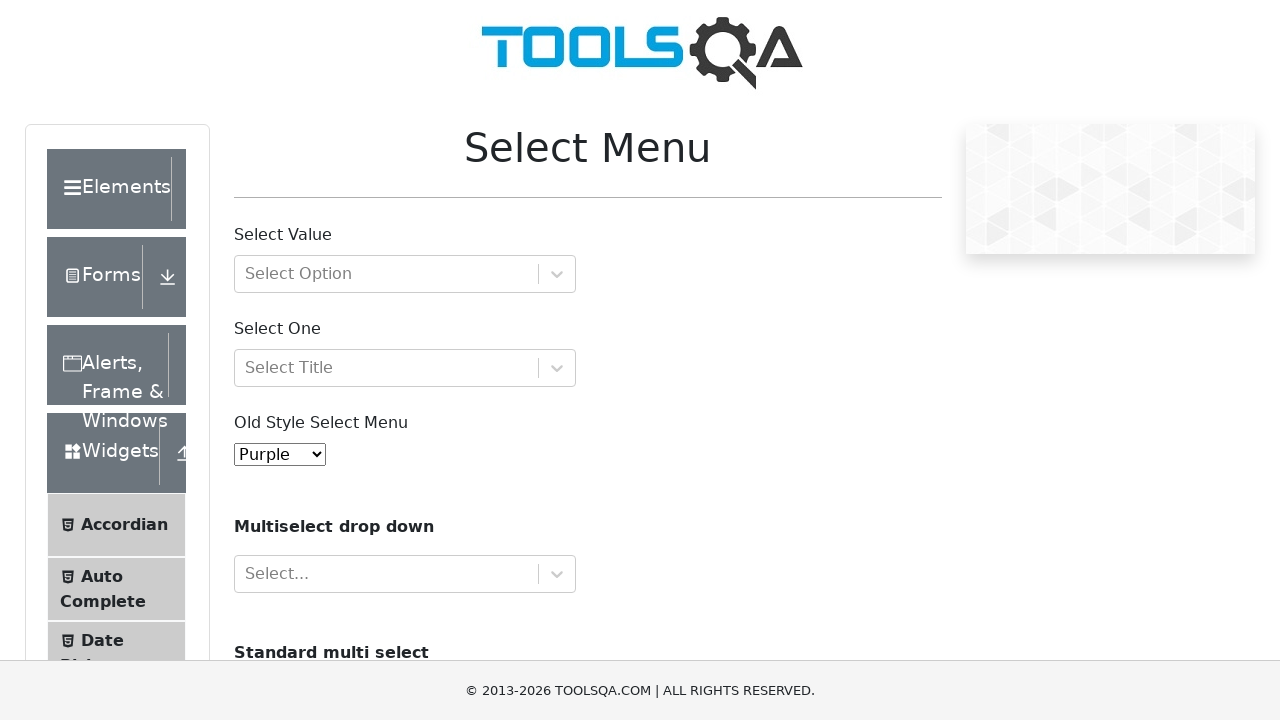

Selected multiple options 'volvo' and 'audi' from cars dropdown on #cars
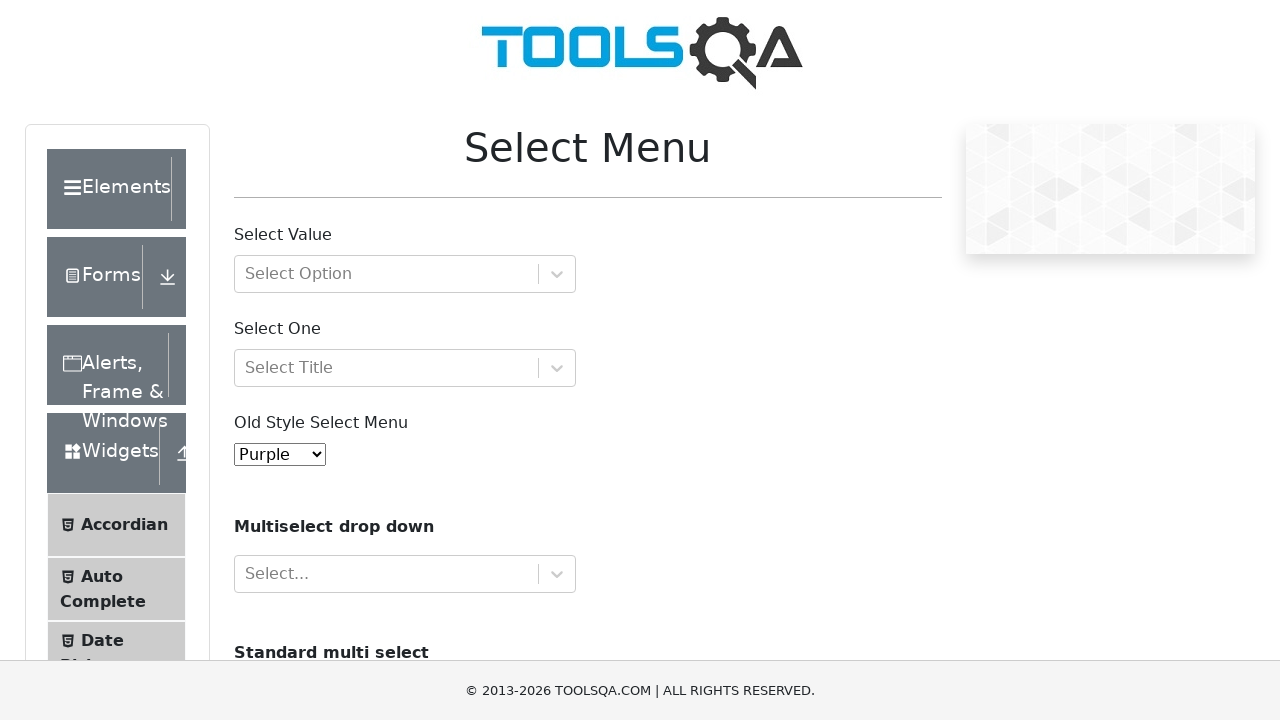

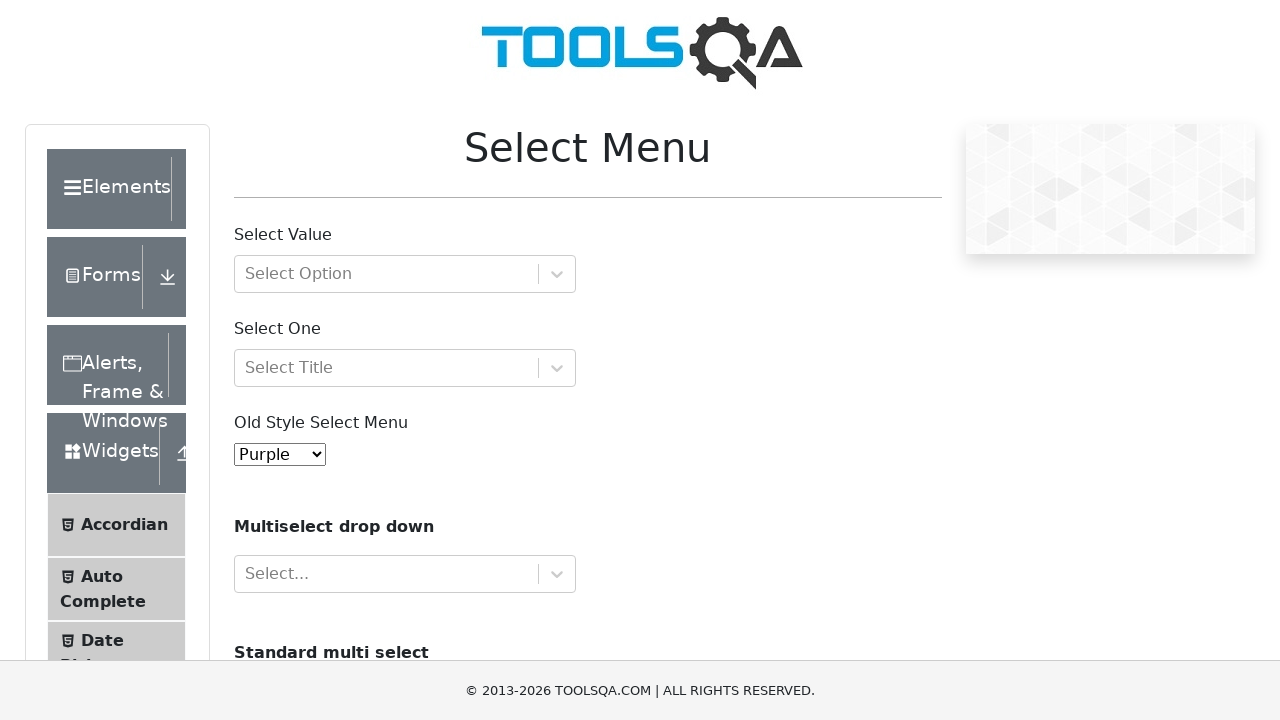